Tests scrolling down on the Vastek Group website by scrolling the page 1000 pixels down from the top

Starting URL: https://www.vastekgroup.com/

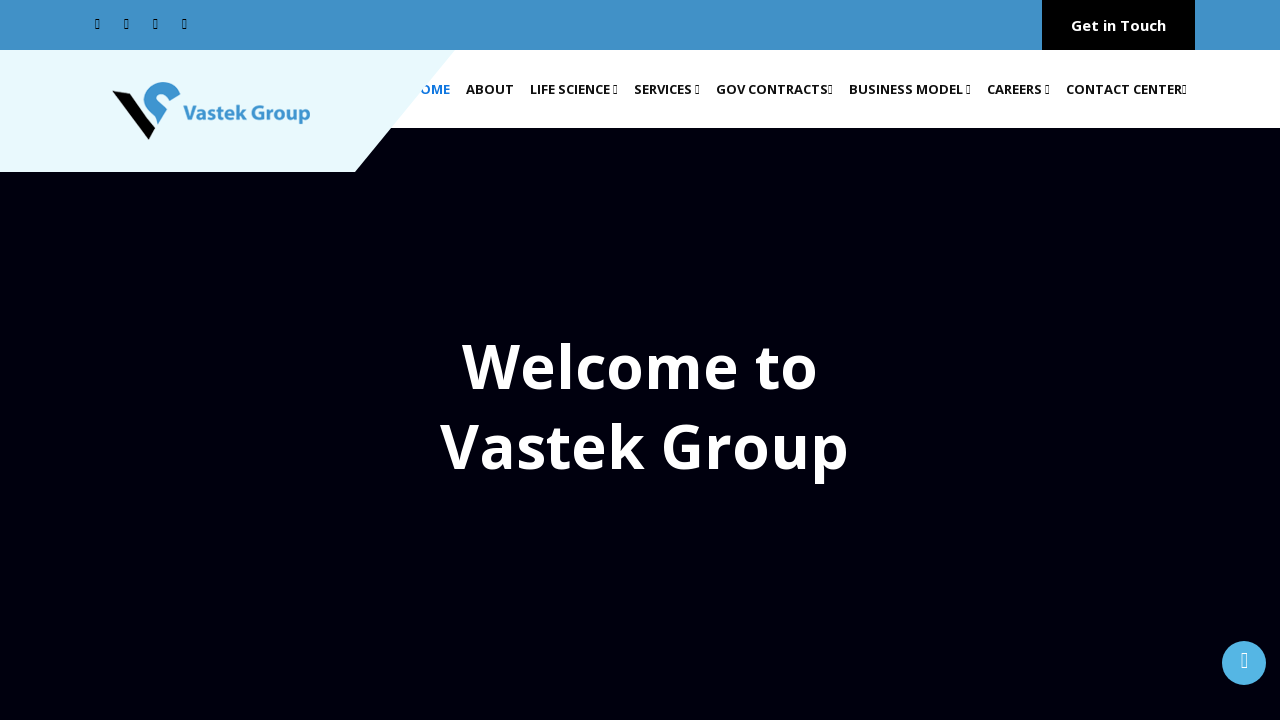

Scrolled down 1000 pixels on the Vastek Group website
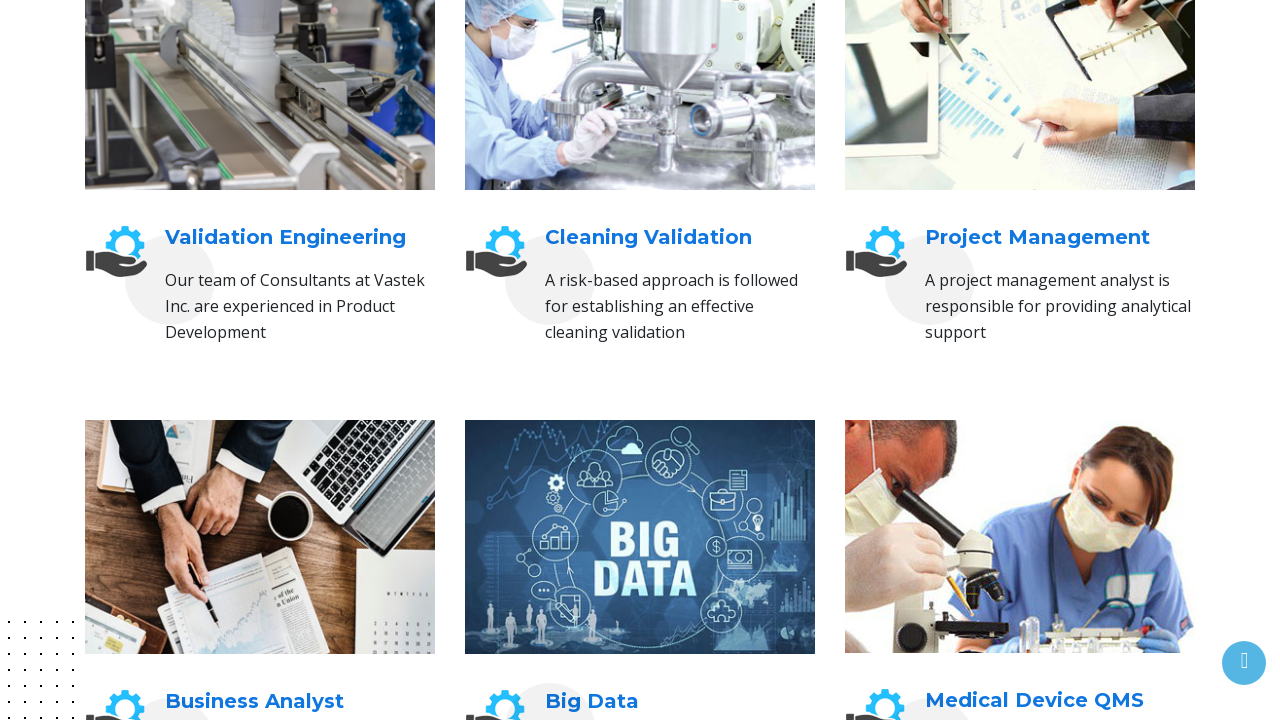

Waited 2 seconds to observe the scroll effect
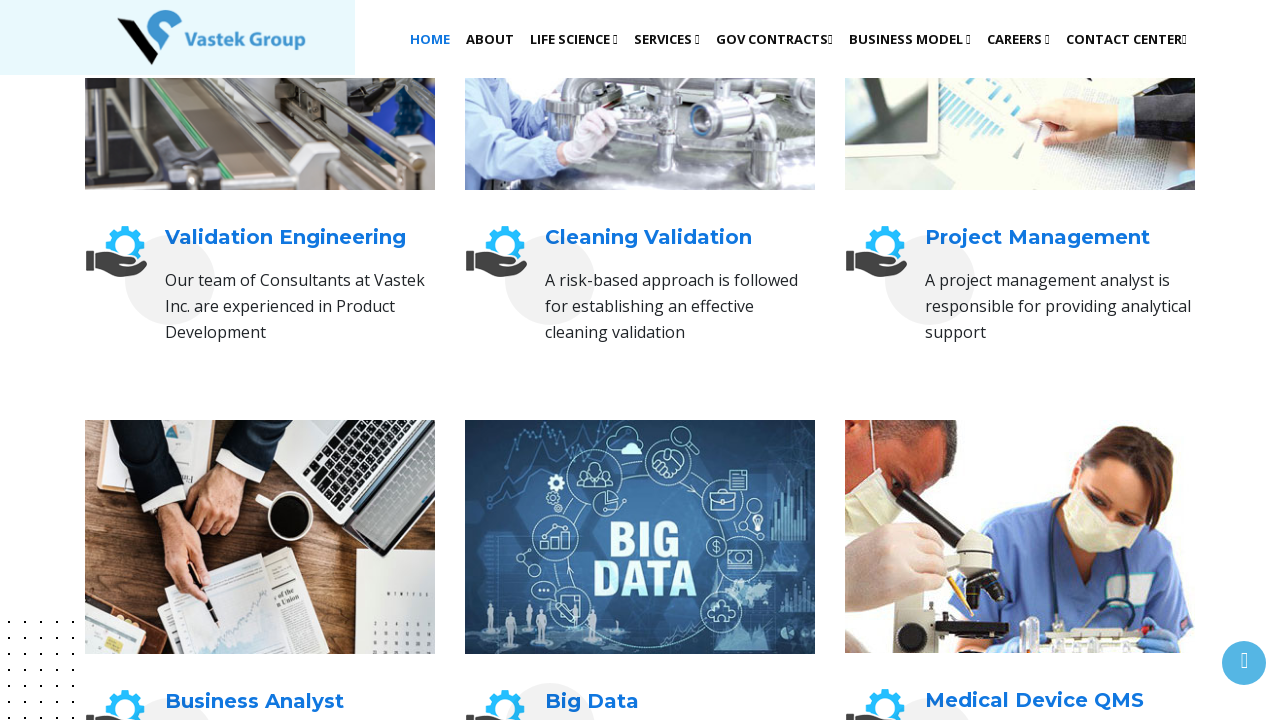

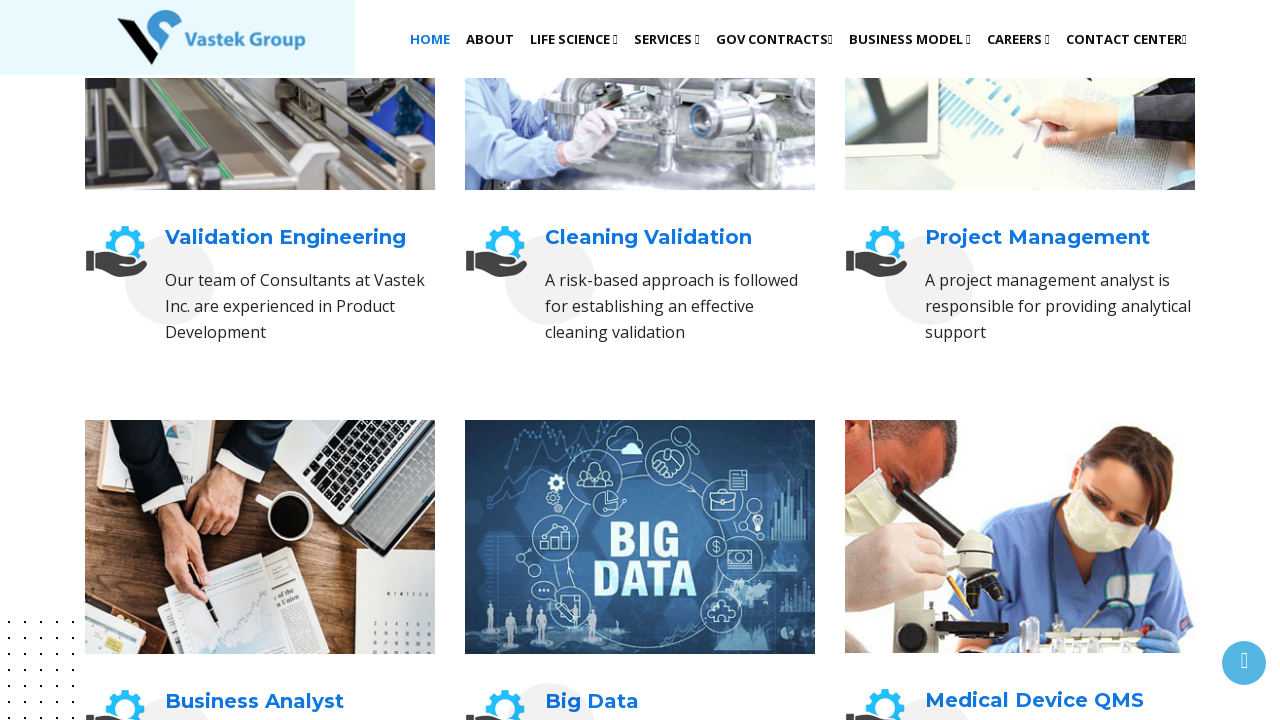